Tests that entering an empty text string removes the todo item

Starting URL: https://demo.playwright.dev/todomvc

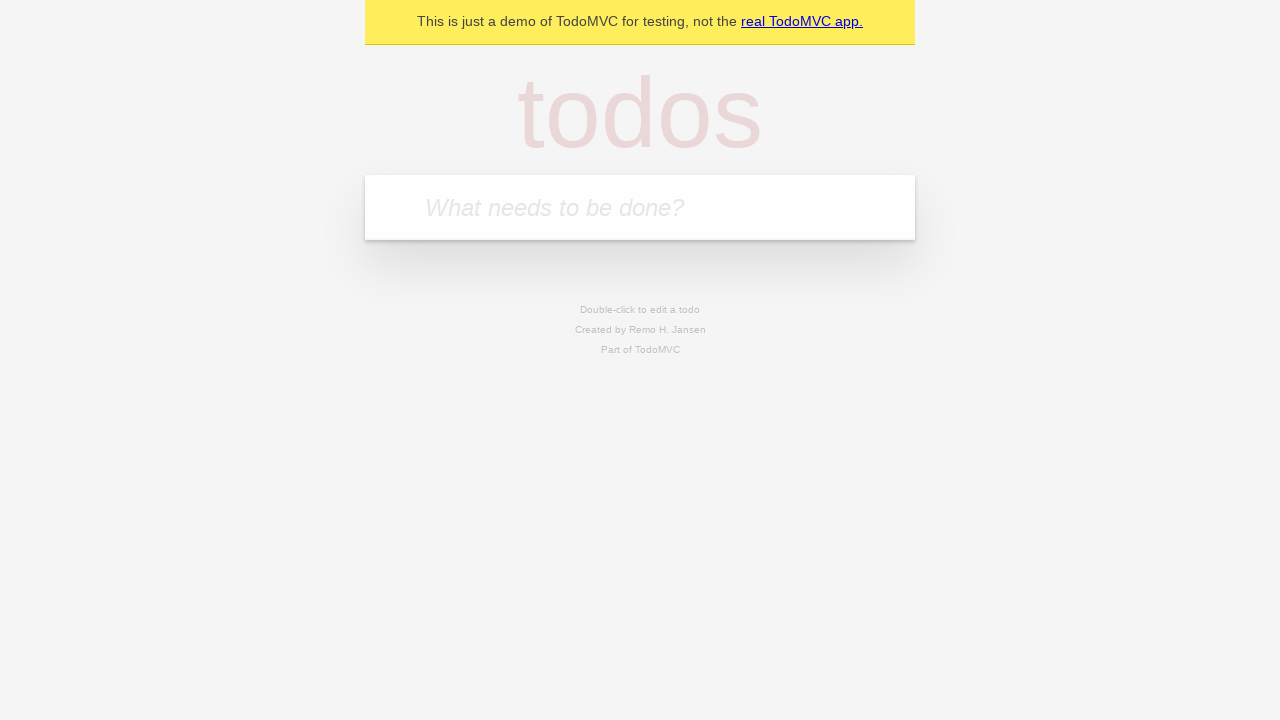

Filled todo input with 'buy some cheese' on internal:attr=[placeholder="What needs to be done?"i]
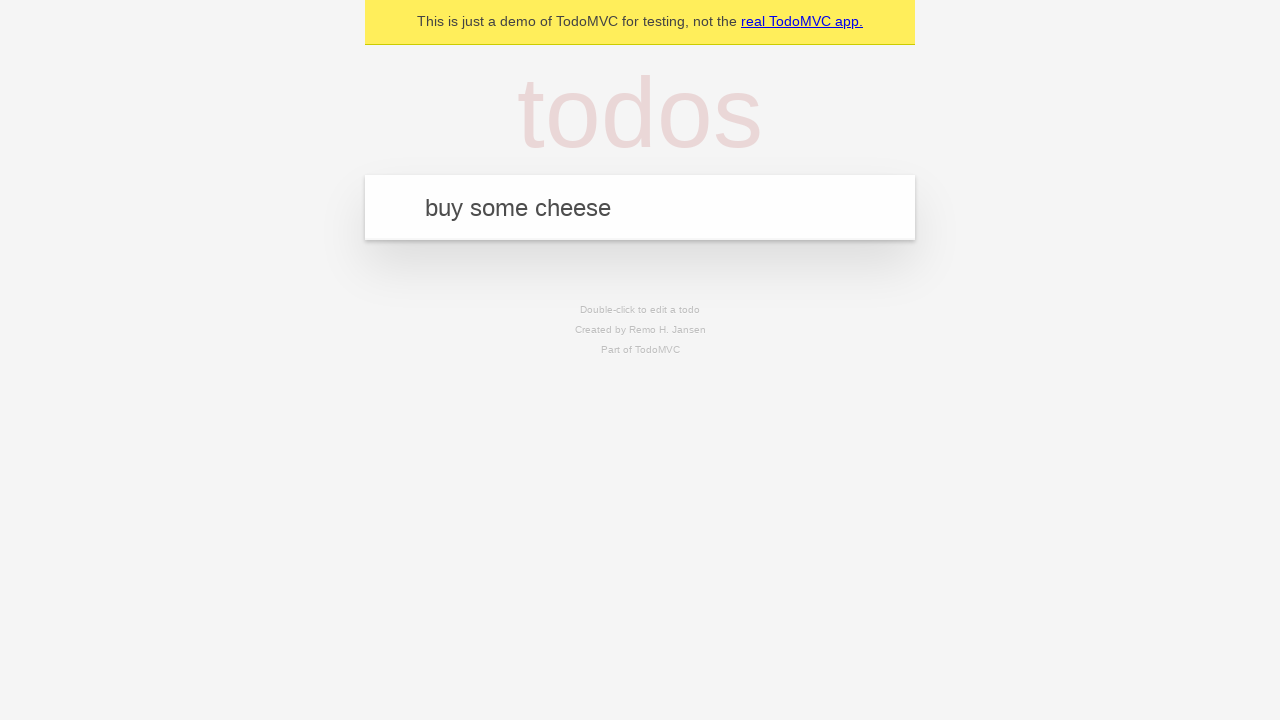

Pressed Enter to create todo 'buy some cheese' on internal:attr=[placeholder="What needs to be done?"i]
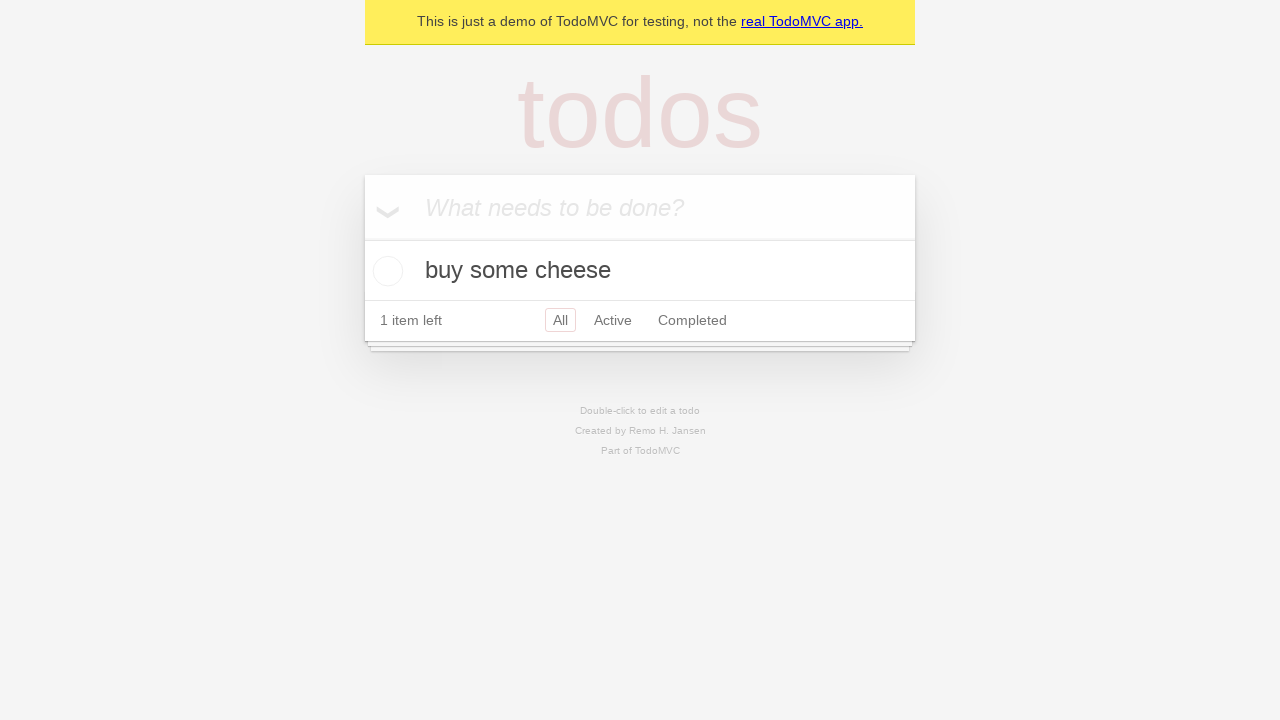

Filled todo input with 'feed the cat' on internal:attr=[placeholder="What needs to be done?"i]
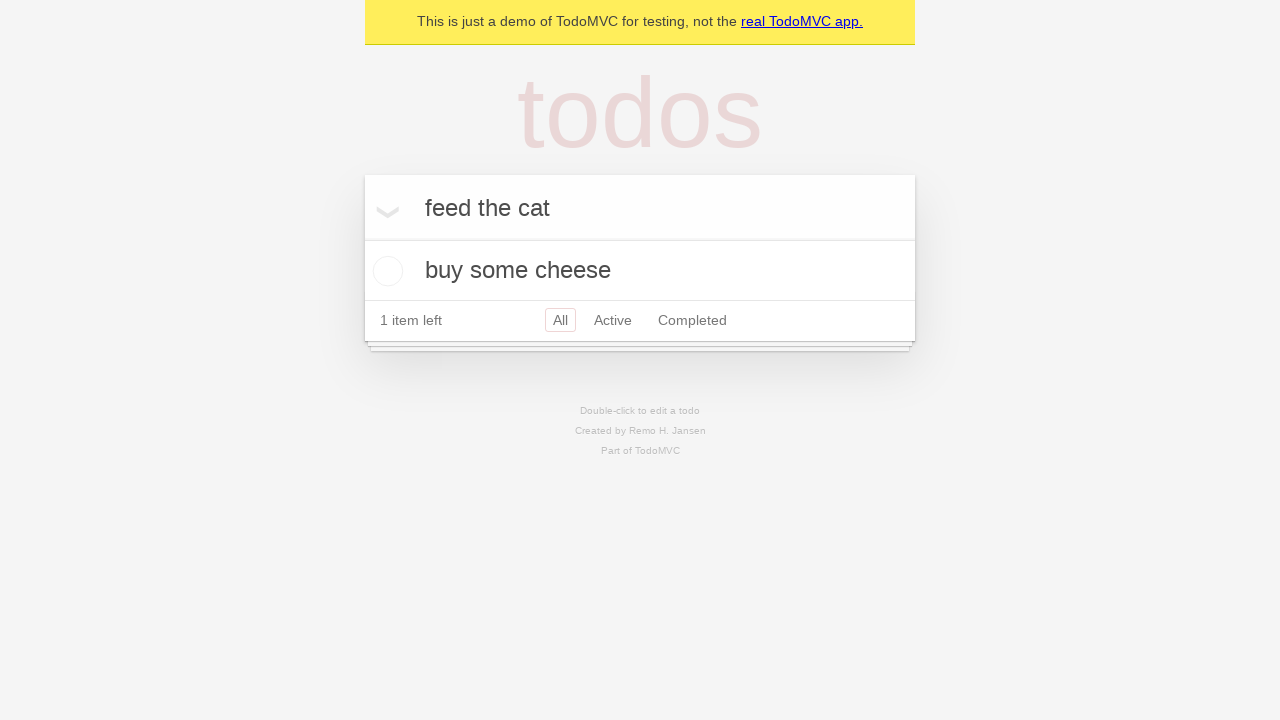

Pressed Enter to create todo 'feed the cat' on internal:attr=[placeholder="What needs to be done?"i]
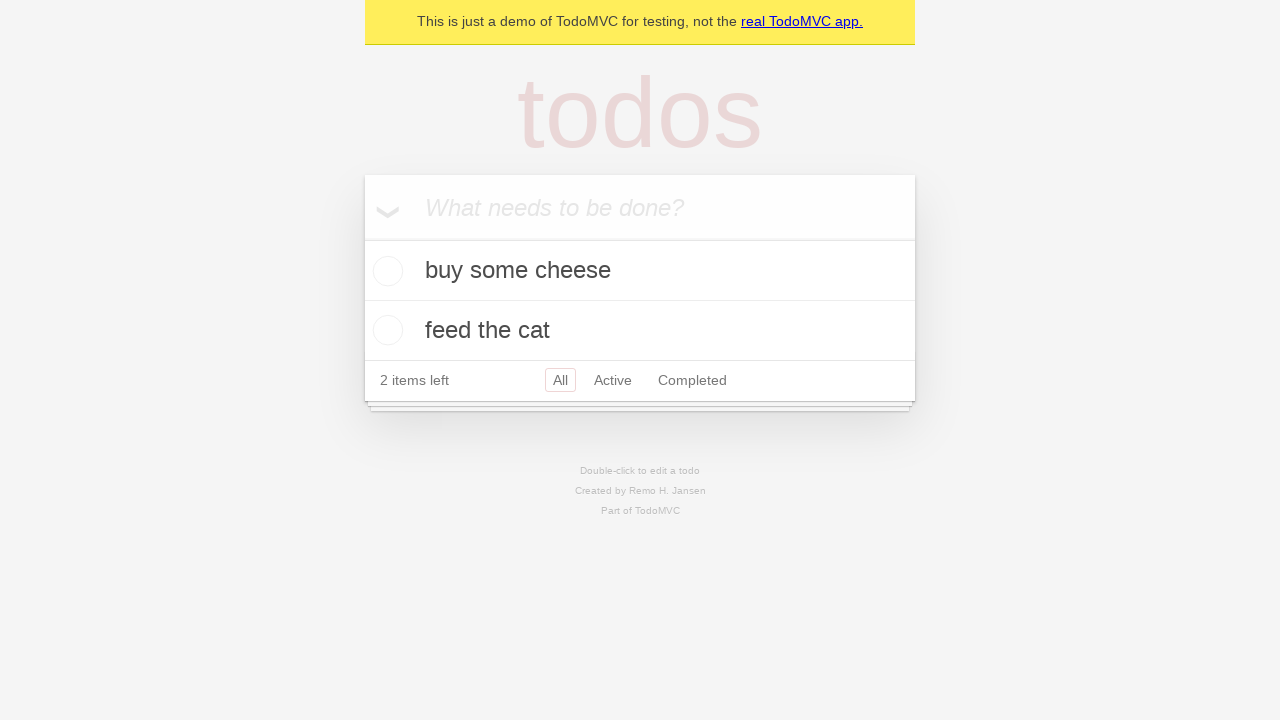

Filled todo input with 'book a doctors appointment' on internal:attr=[placeholder="What needs to be done?"i]
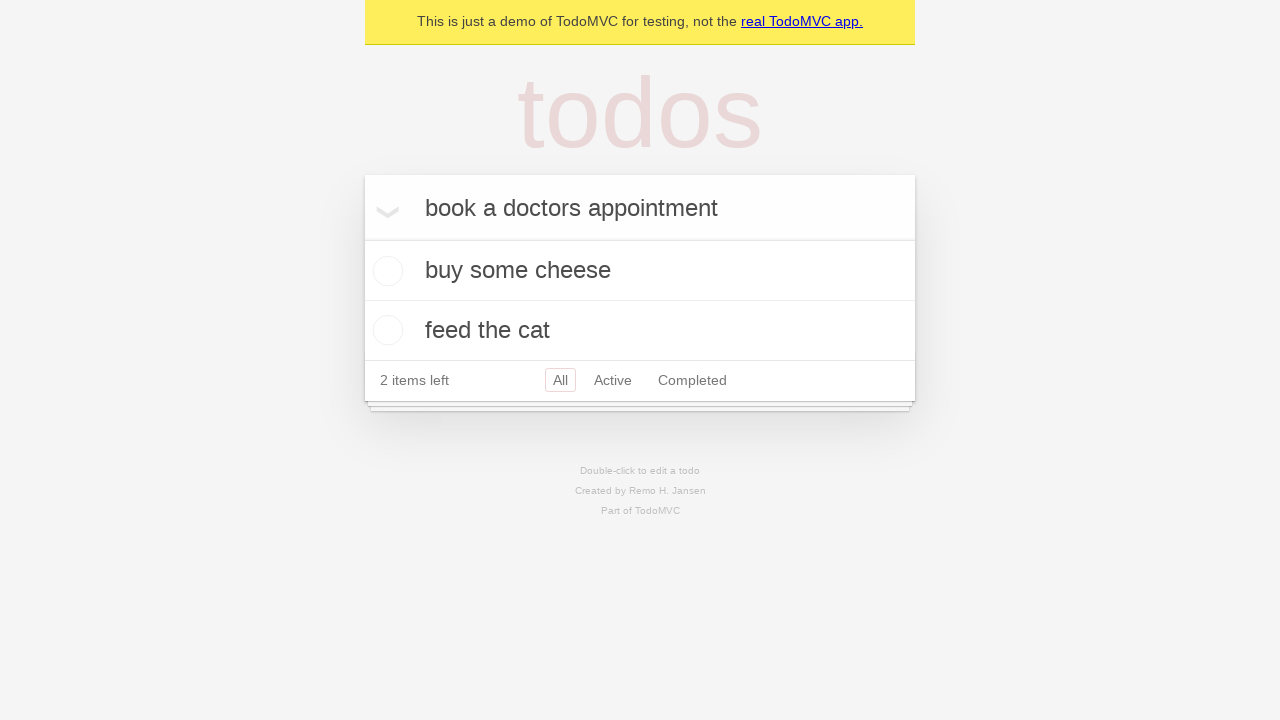

Pressed Enter to create todo 'book a doctors appointment' on internal:attr=[placeholder="What needs to be done?"i]
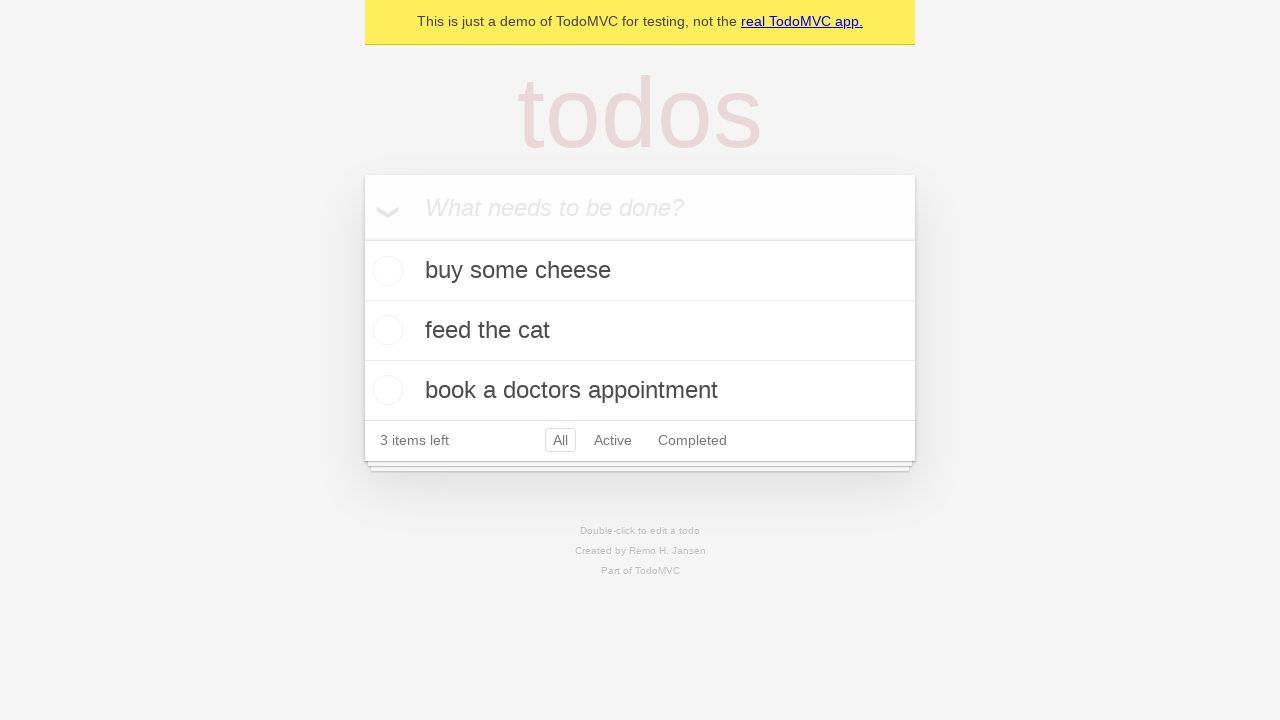

Located all todo items
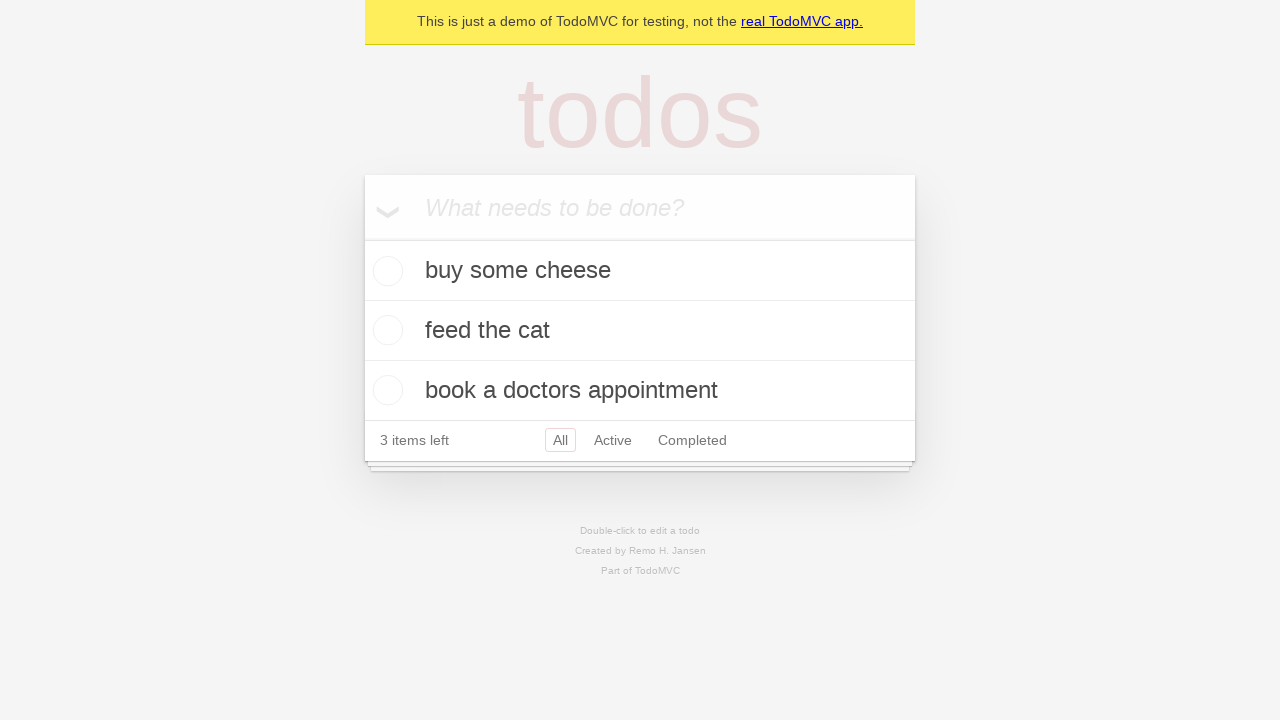

Double-clicked second todo item to enter edit mode at (640, 331) on internal:testid=[data-testid="todo-item"s] >> nth=1
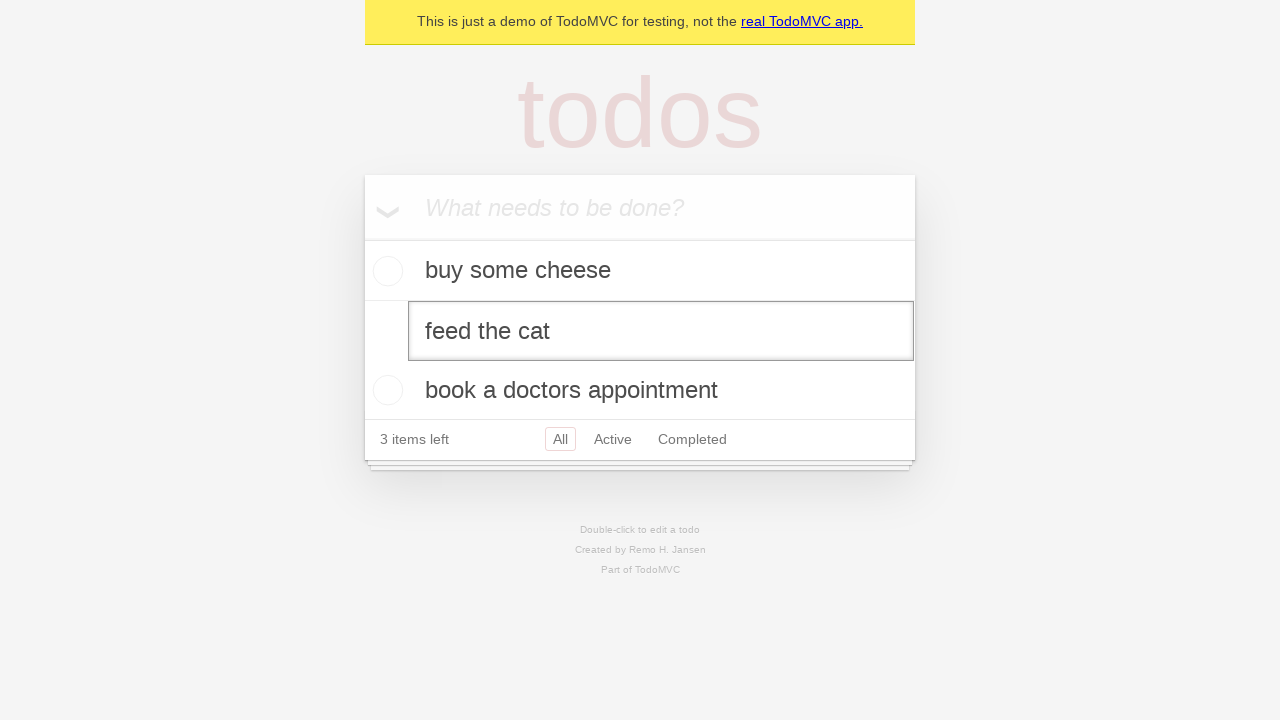

Cleared the edit textbox to empty string on internal:testid=[data-testid="todo-item"s] >> nth=1 >> internal:role=textbox[nam
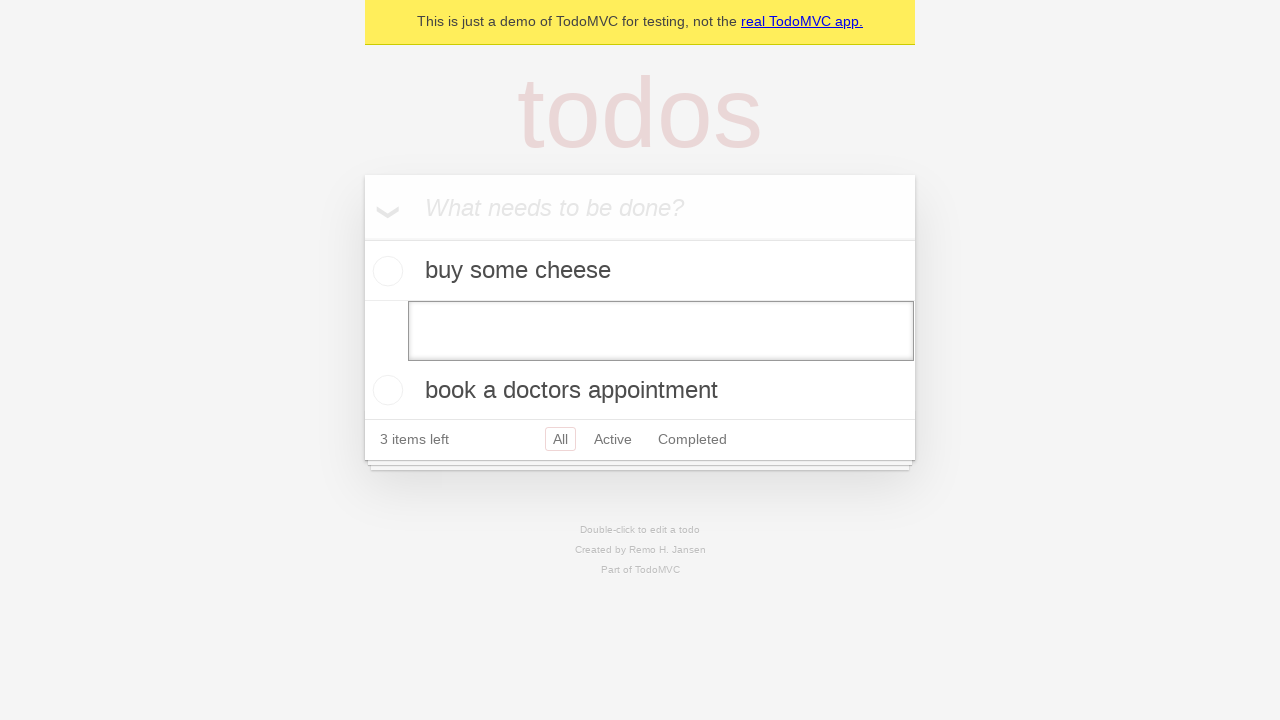

Pressed Enter to confirm empty text and remove the todo item on internal:testid=[data-testid="todo-item"s] >> nth=1 >> internal:role=textbox[nam
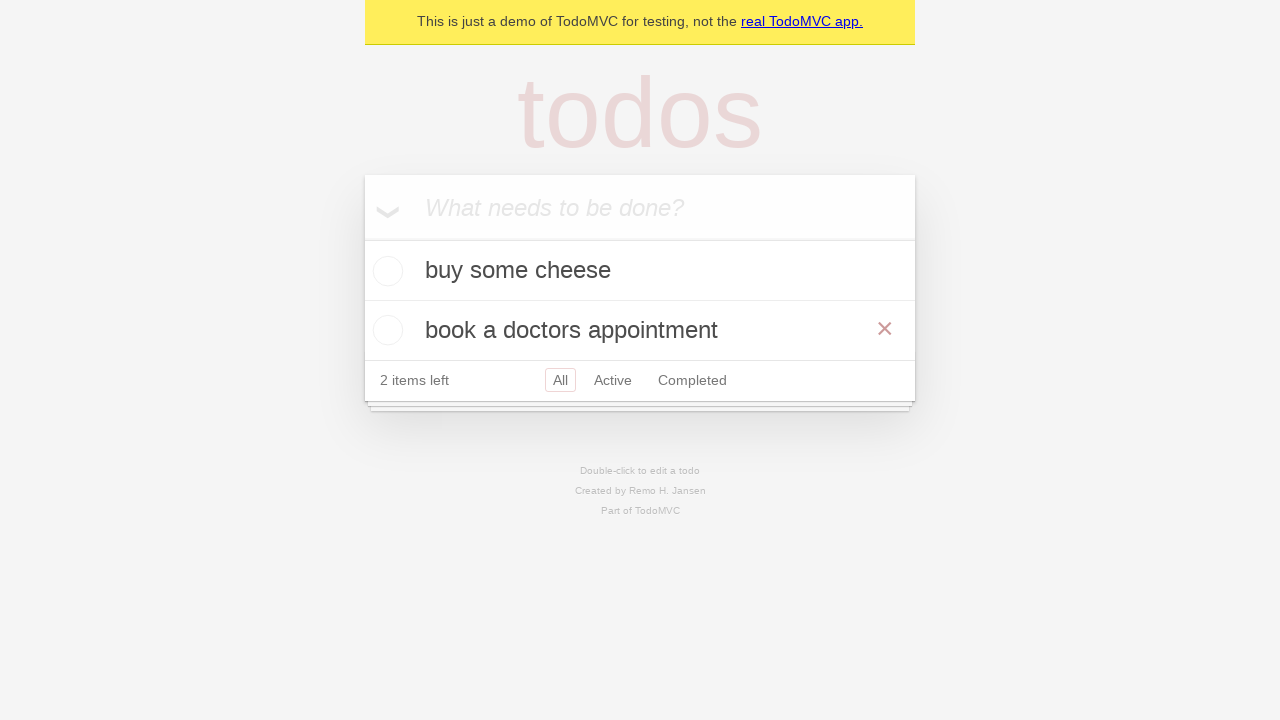

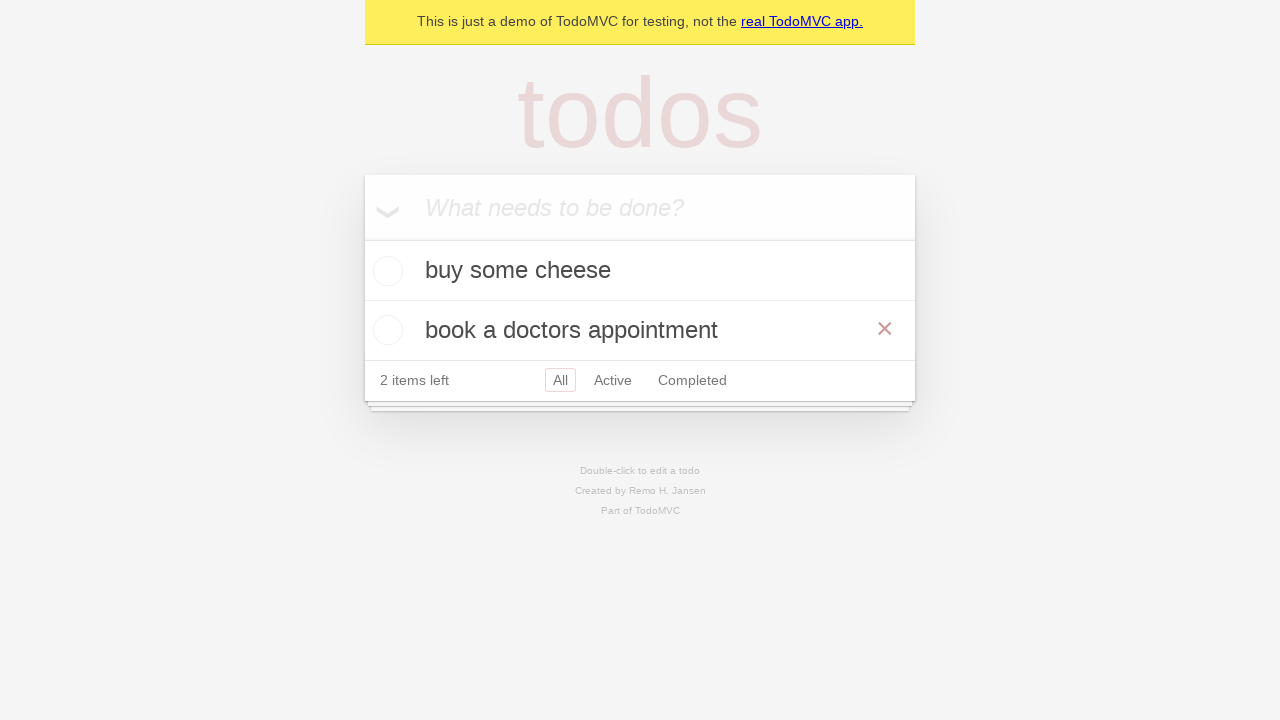